Tests JavaScript alert handling by triggering alerts and confirm dialogs, accepting and dismissing them

Starting URL: https://rahulshettyacademy.com/AutomationPractice/

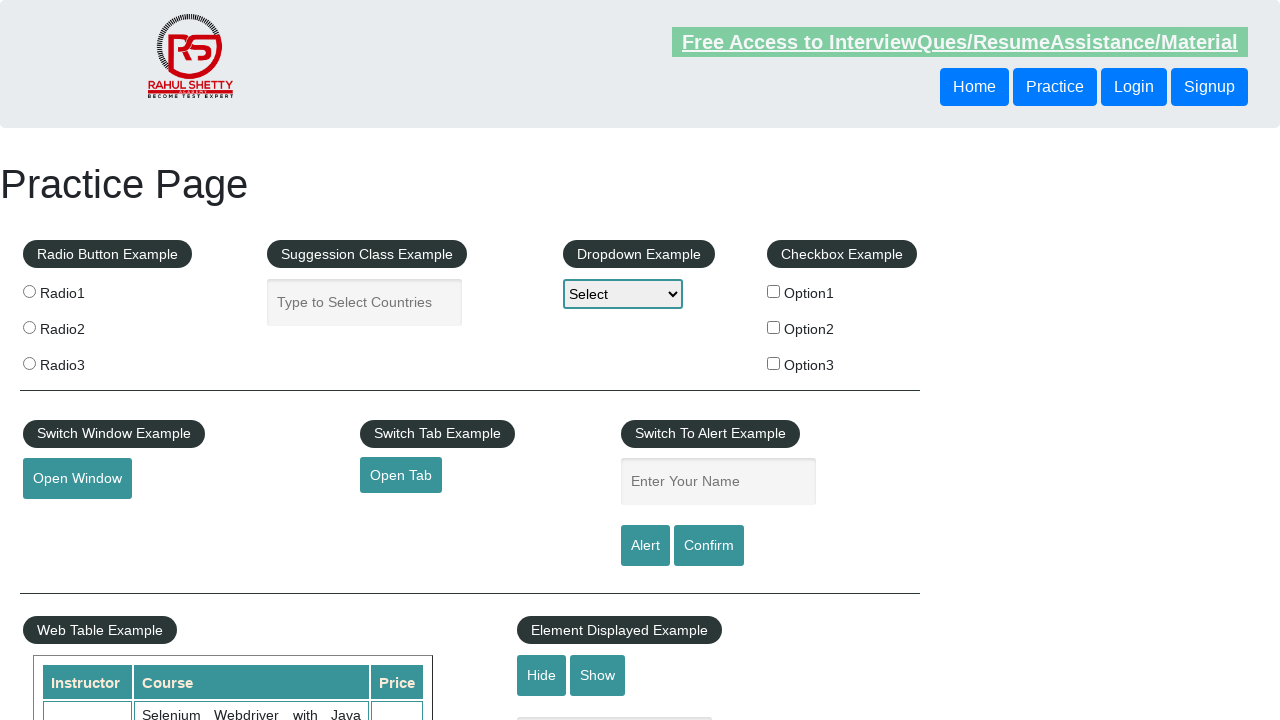

Filled name field with 'Gestapo' on #name
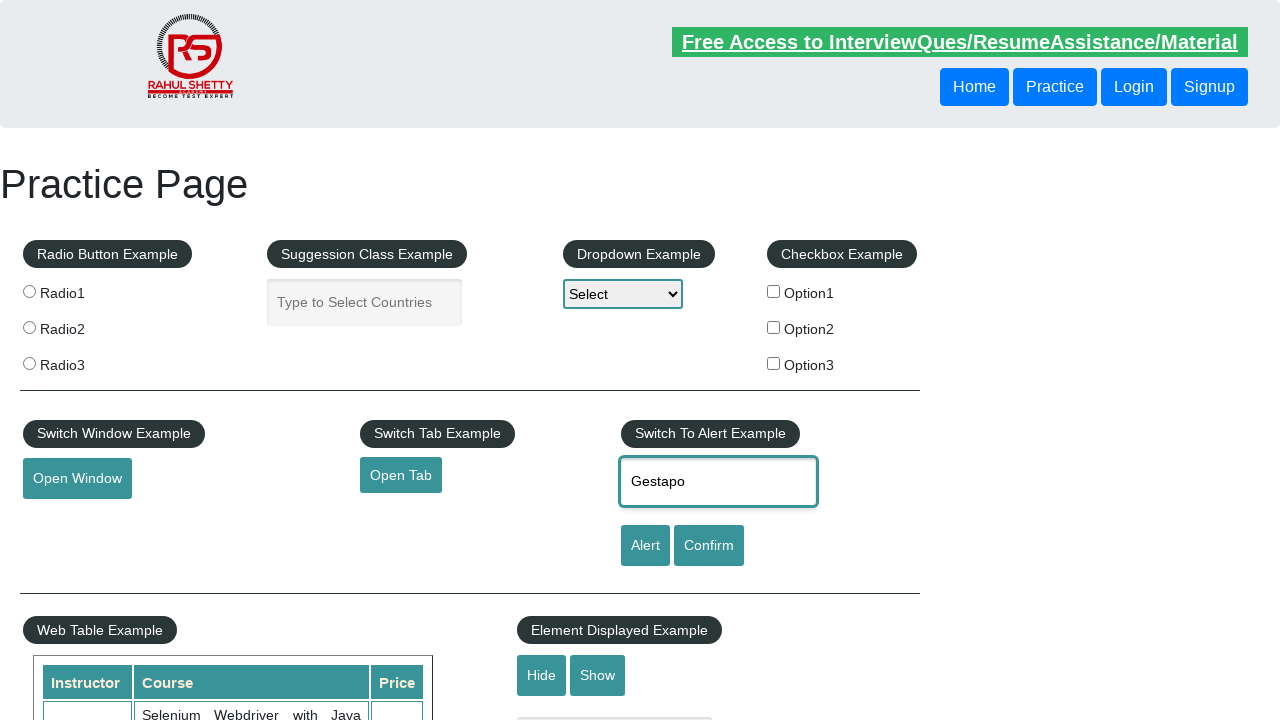

Clicked alert button to trigger JavaScript alert at (645, 546) on #alertbtn
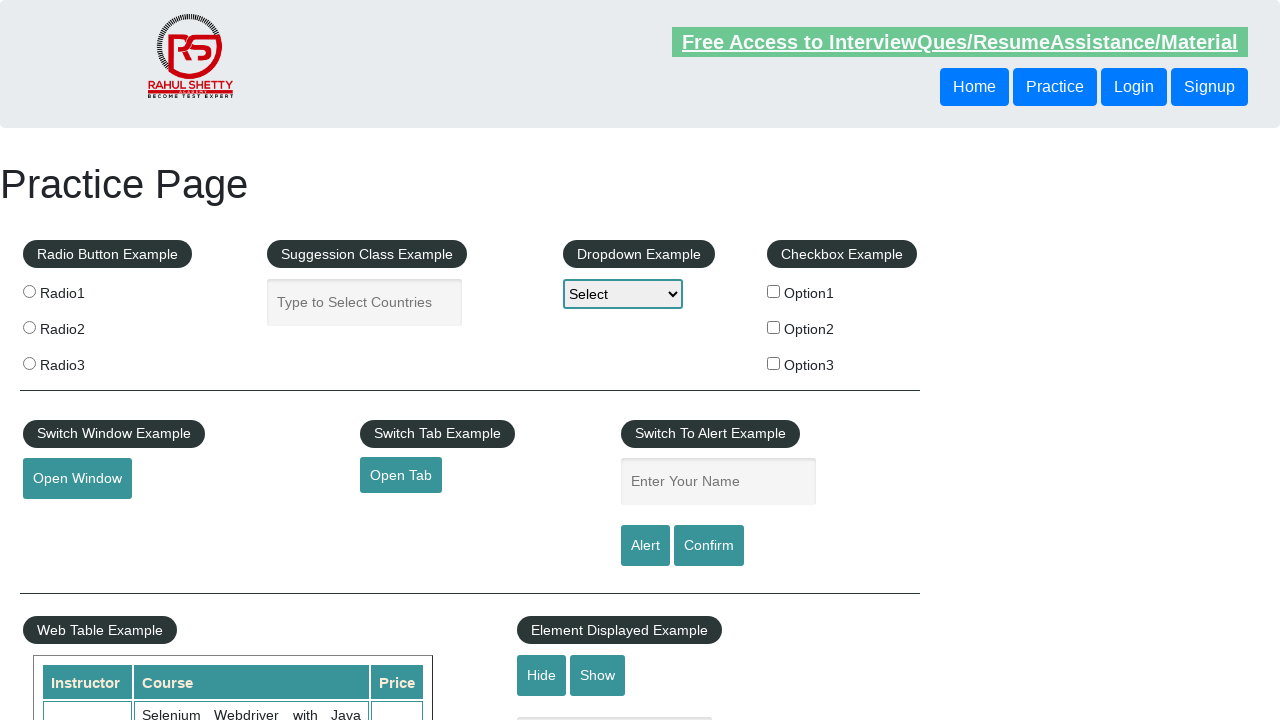

Set up dialog handler to accept alerts
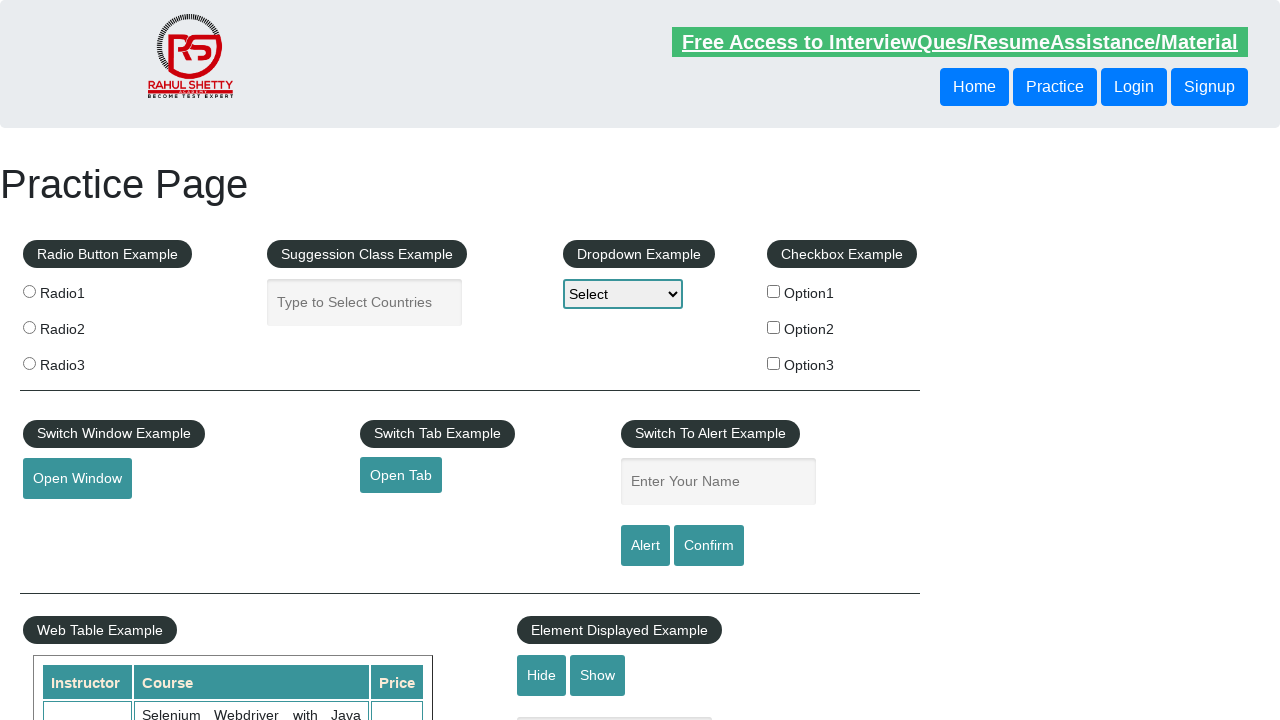

Clicked confirm button to trigger confirm dialog at (709, 546) on #confirmbtn
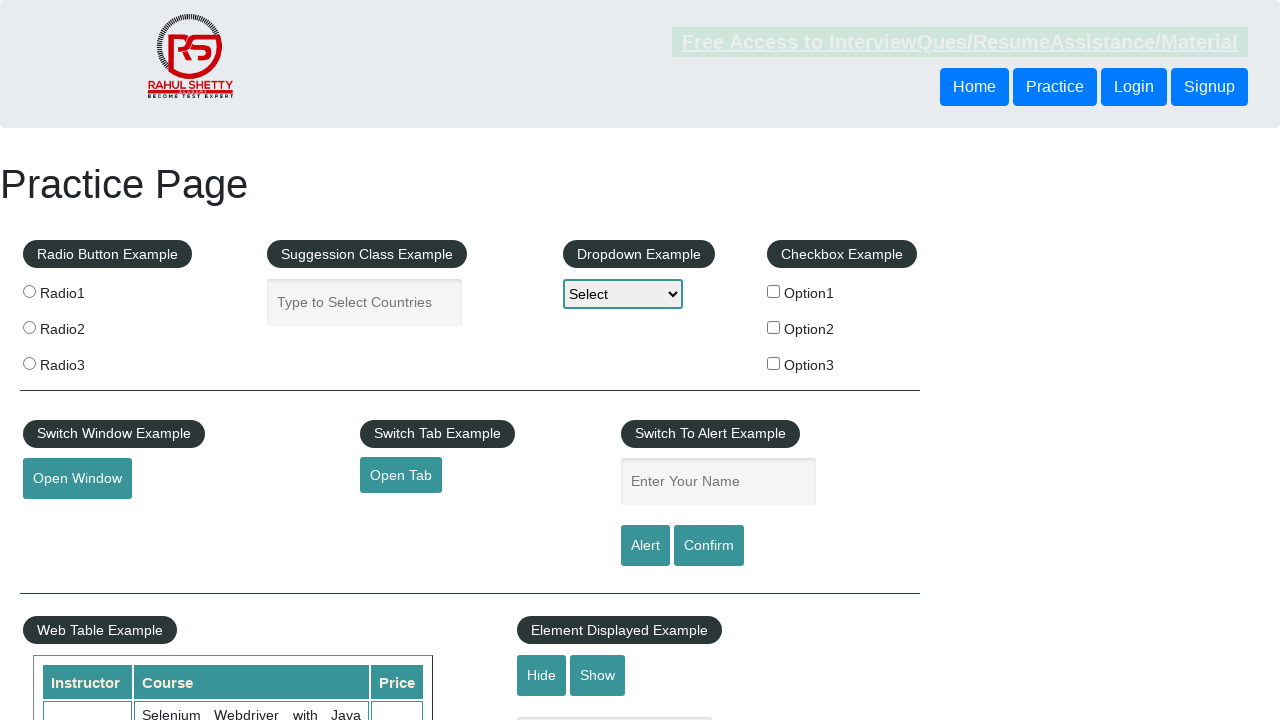

Set up dialog handler to dismiss confirm dialogs
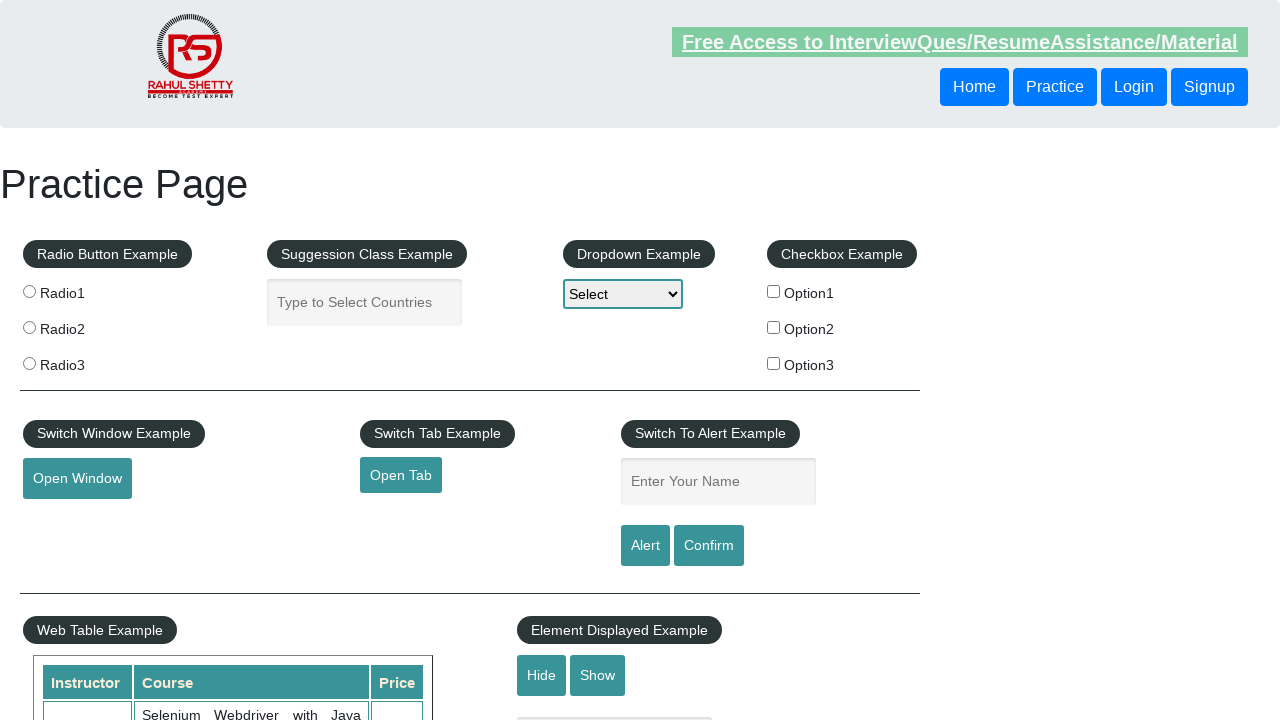

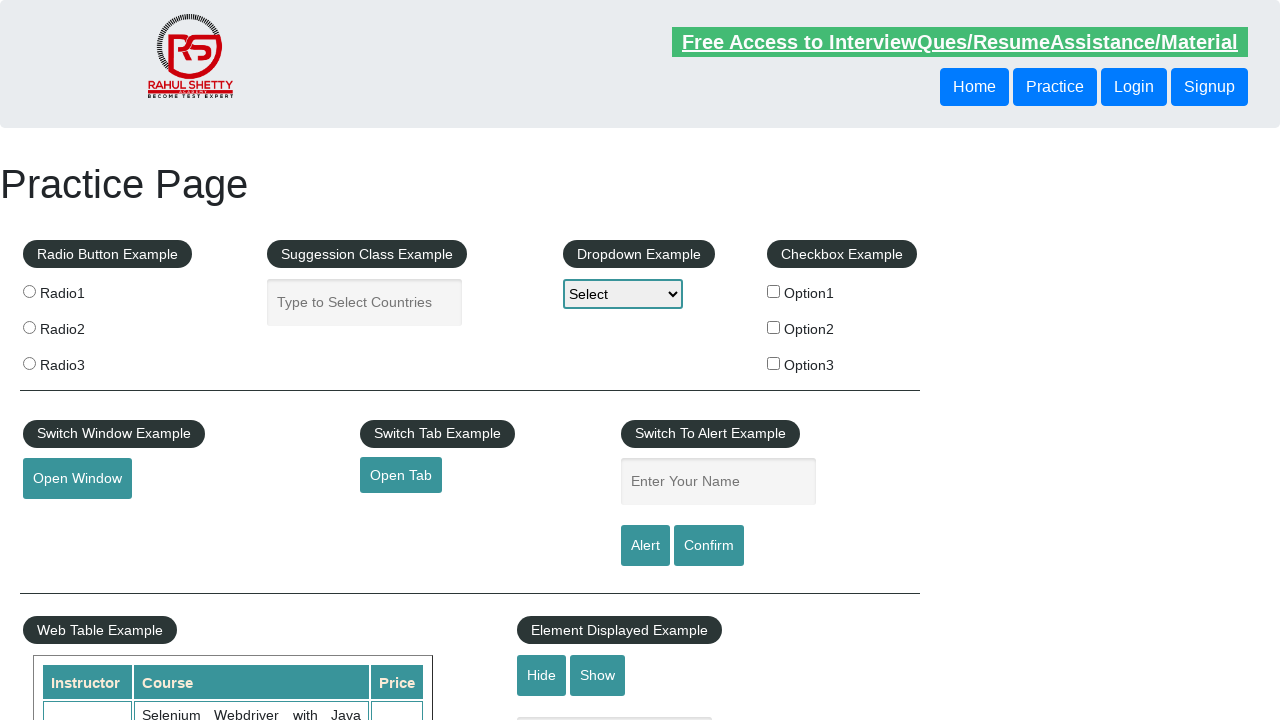